Tests dynamic loading functionality by clicking on Example 1 link and then clicking the Start button to trigger the dynamic content loading

Starting URL: https://the-internet.herokuapp.com/dynamic_loading

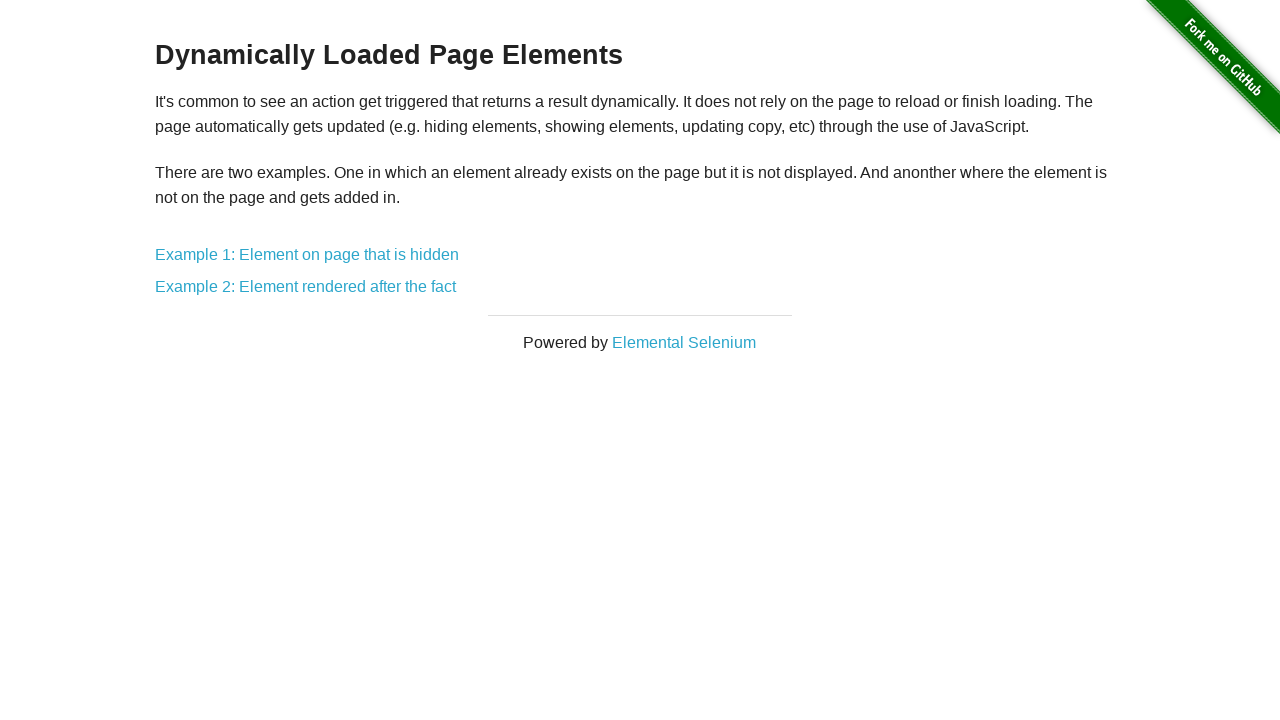

Clicked on Example 1 link for hidden element demonstration at (307, 255) on text=Example 1: Element on page that is hidden
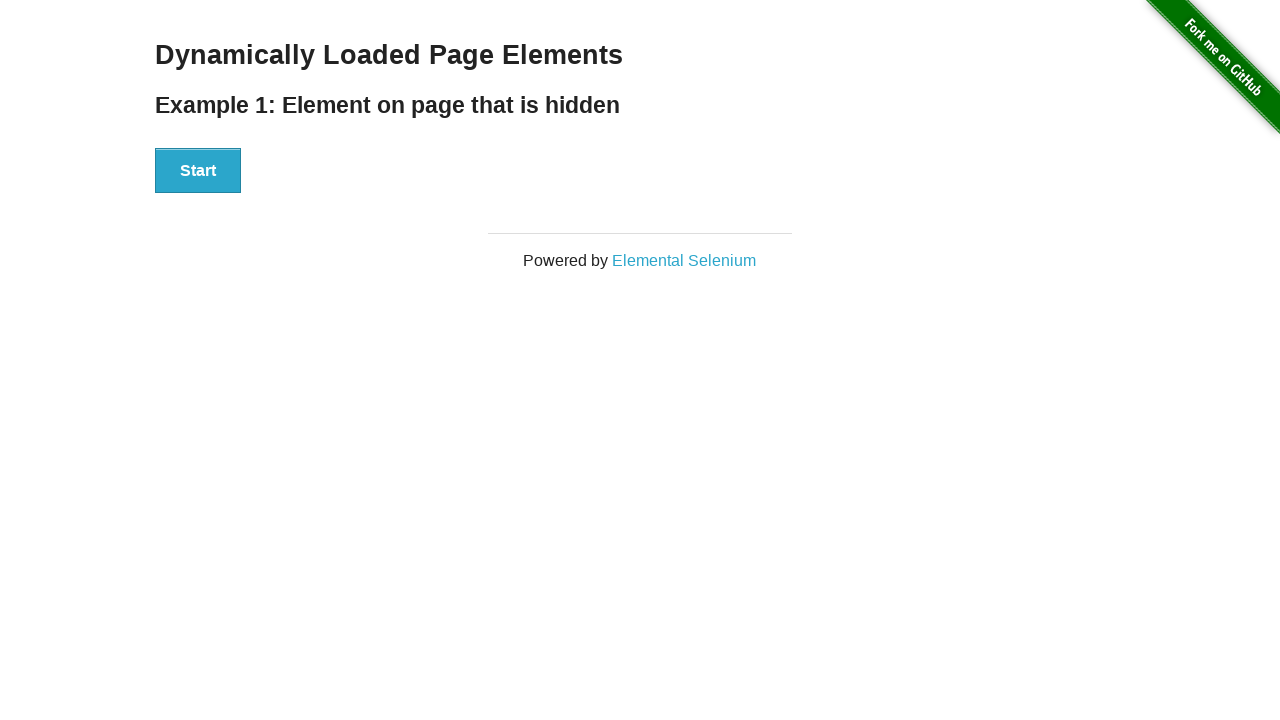

Clicked Start button to trigger dynamic loading at (198, 171) on button:has-text('Start')
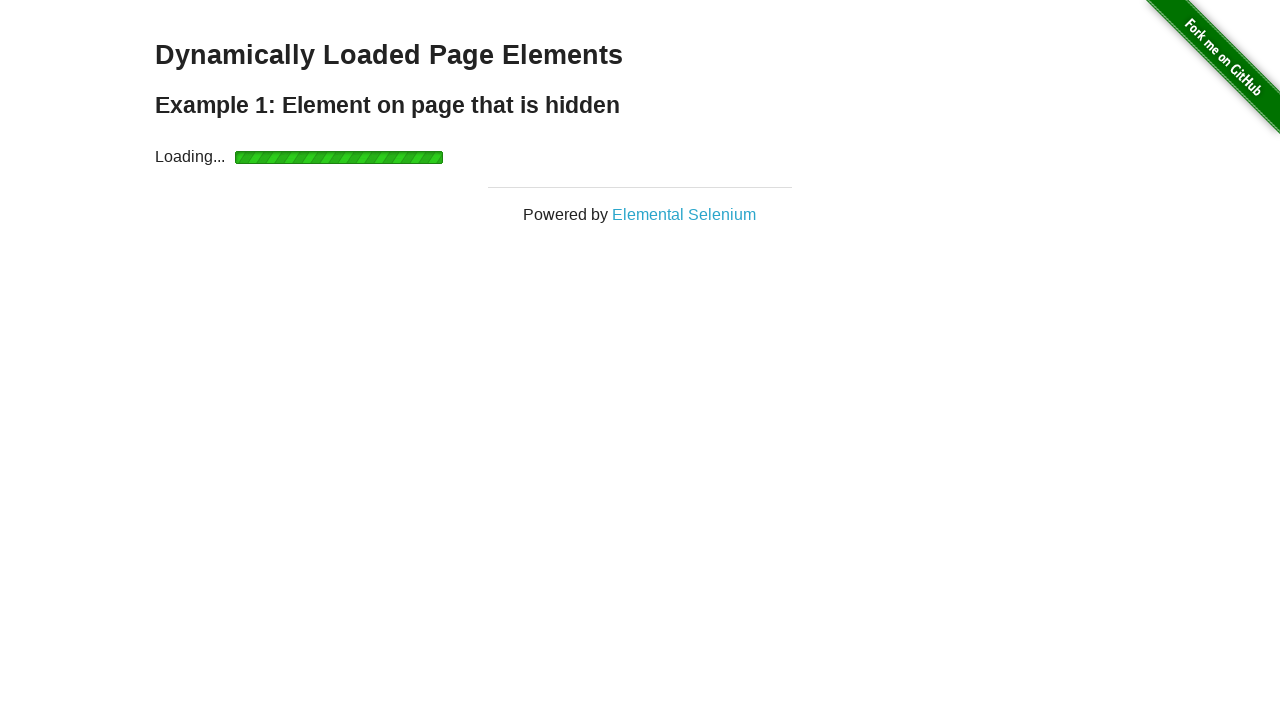

Dynamically loaded content appeared - finish element is now visible
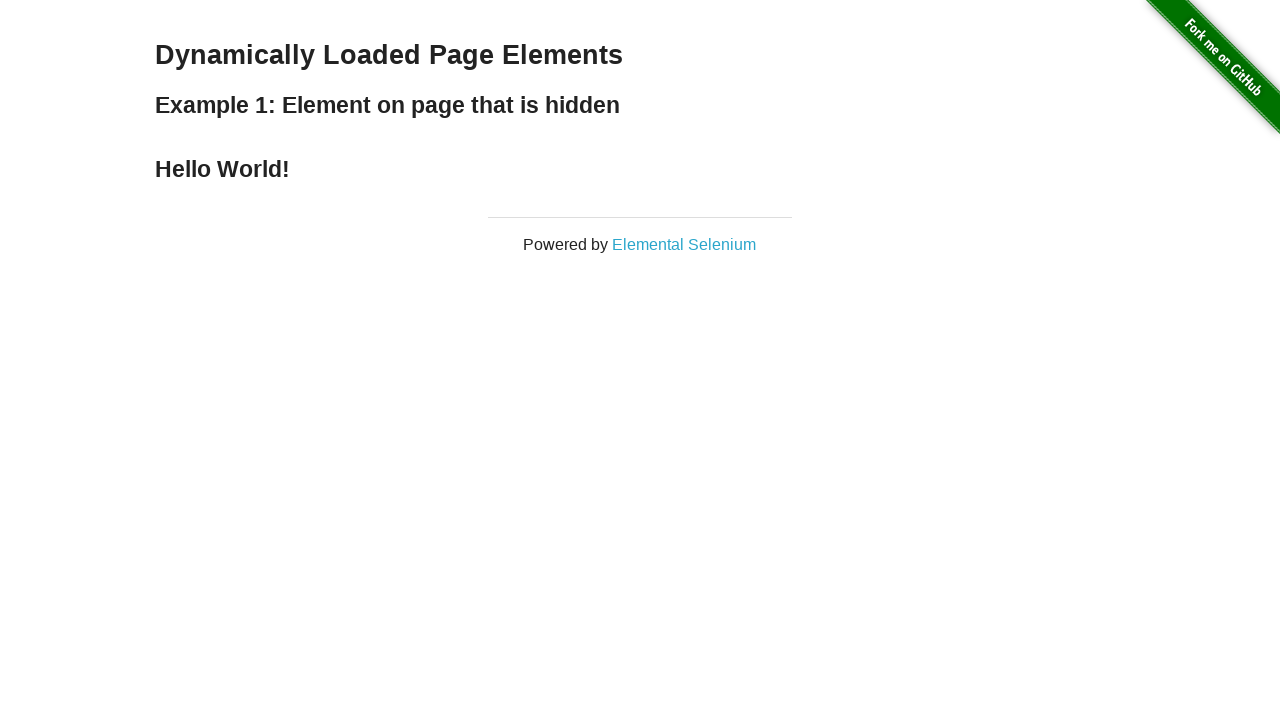

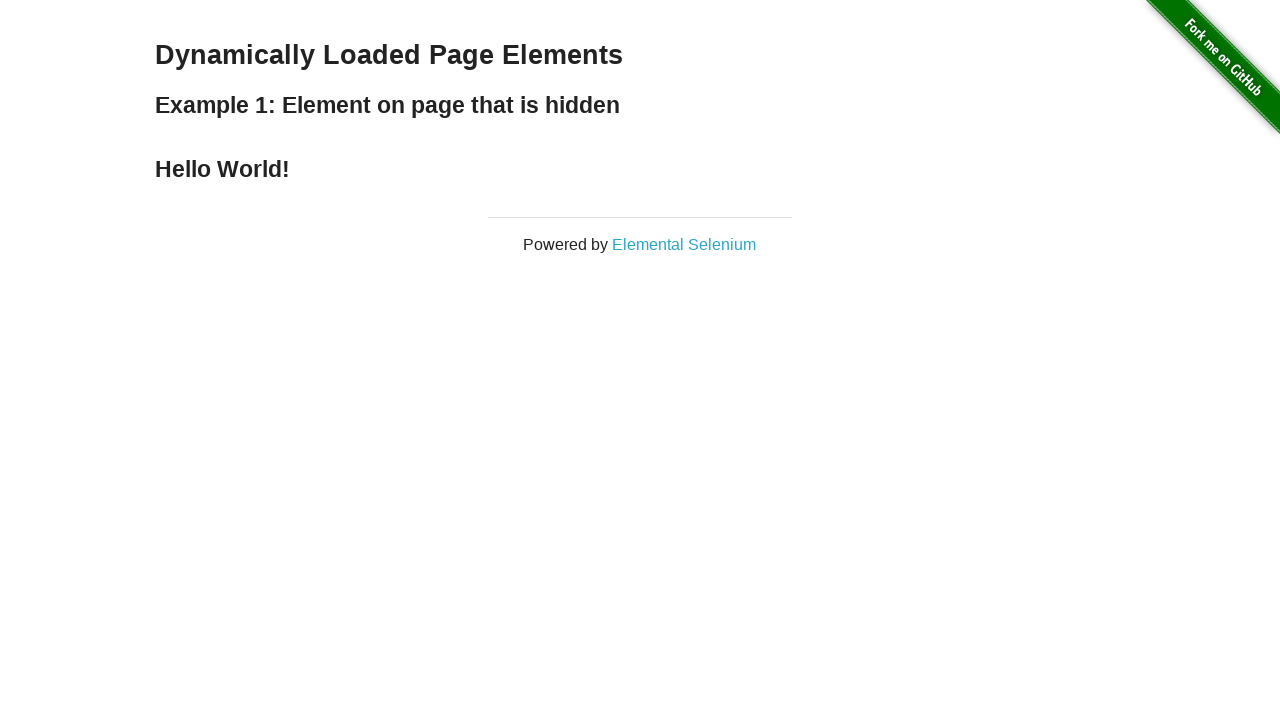